Navigates to a table testing page, scrolls down, and verifies that the table with rows is present on the page

Starting URL: https://letcode.in/table

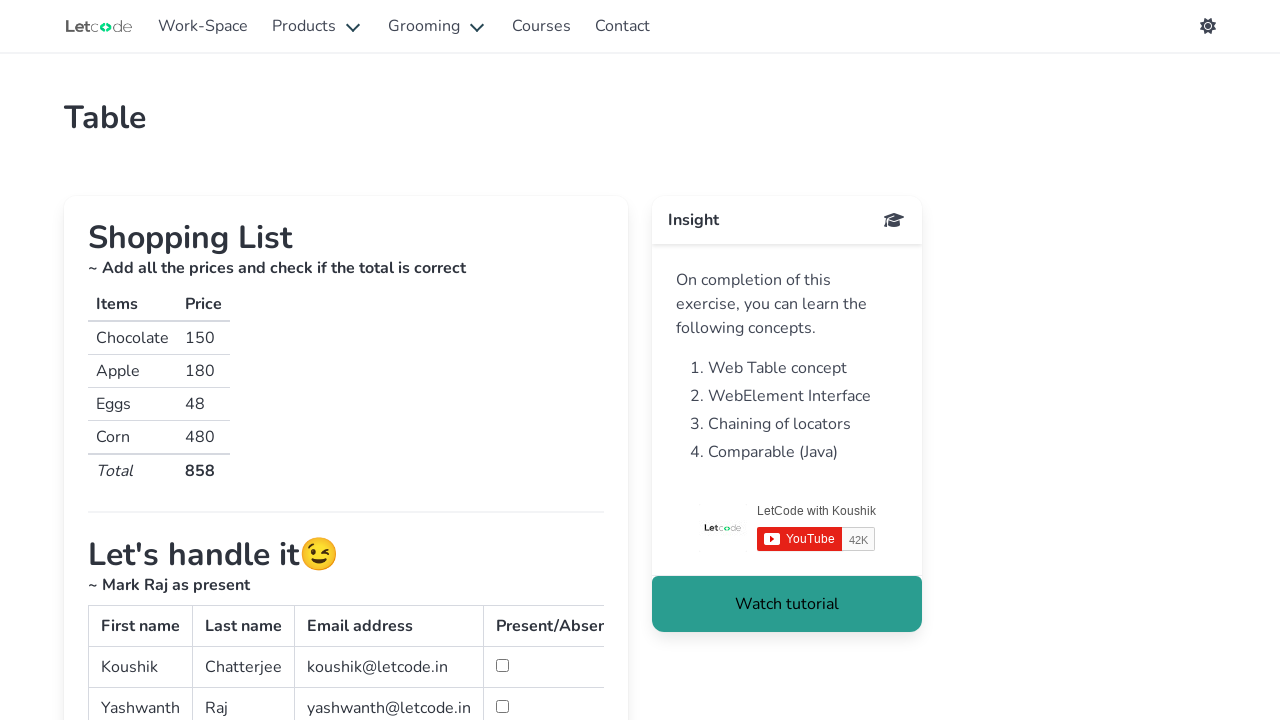

Pressed PageDown to scroll down the page
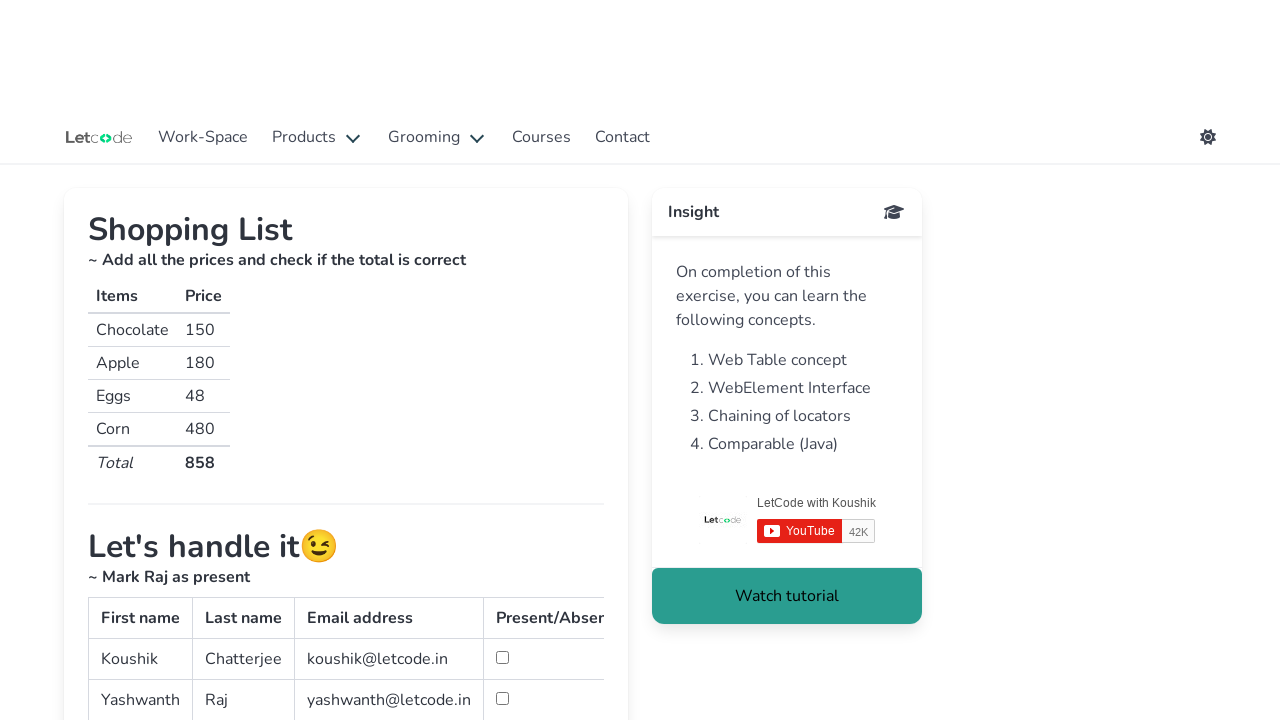

Waited for table with id 'simpletable' to be visible
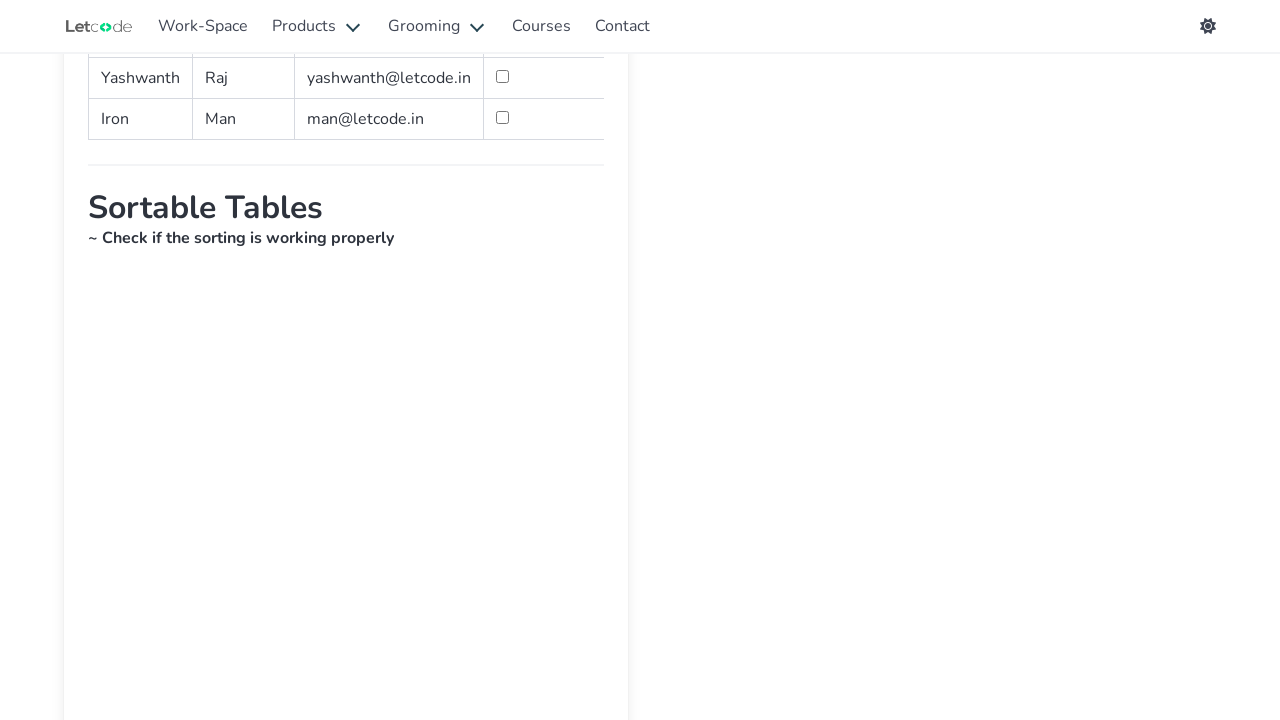

Located all rows in the table tbody
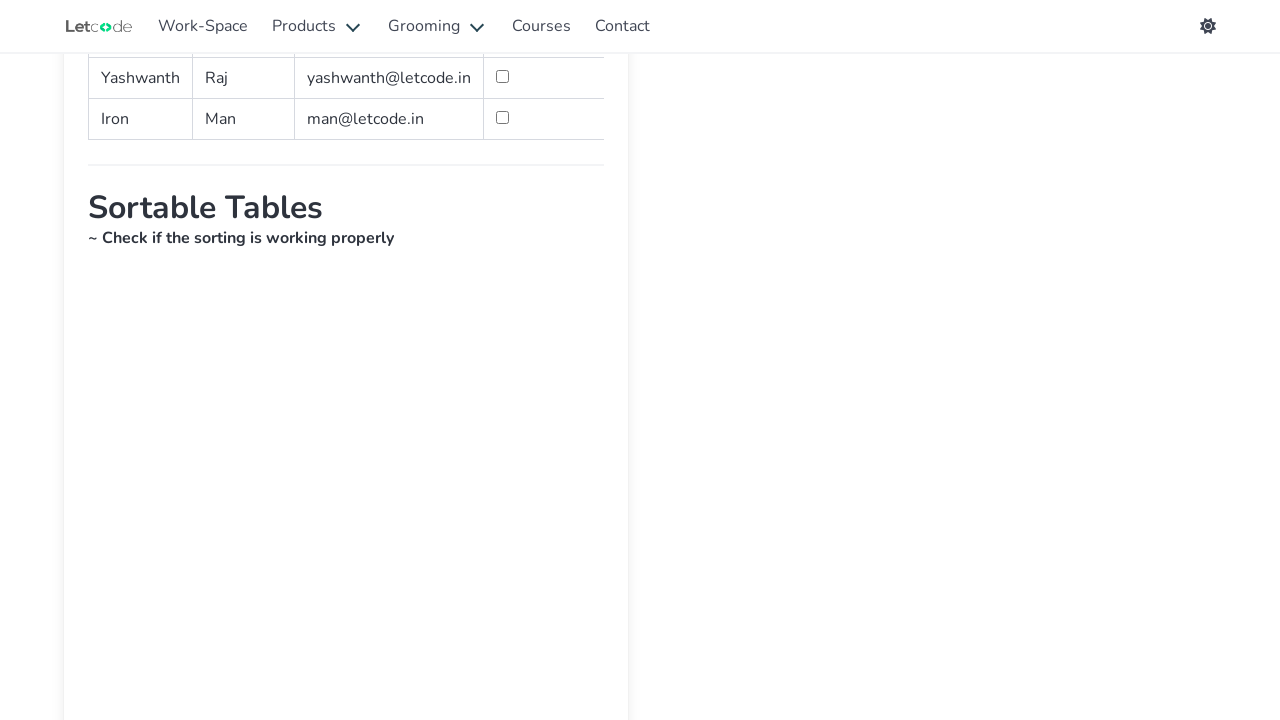

Counted 3 rows in the table
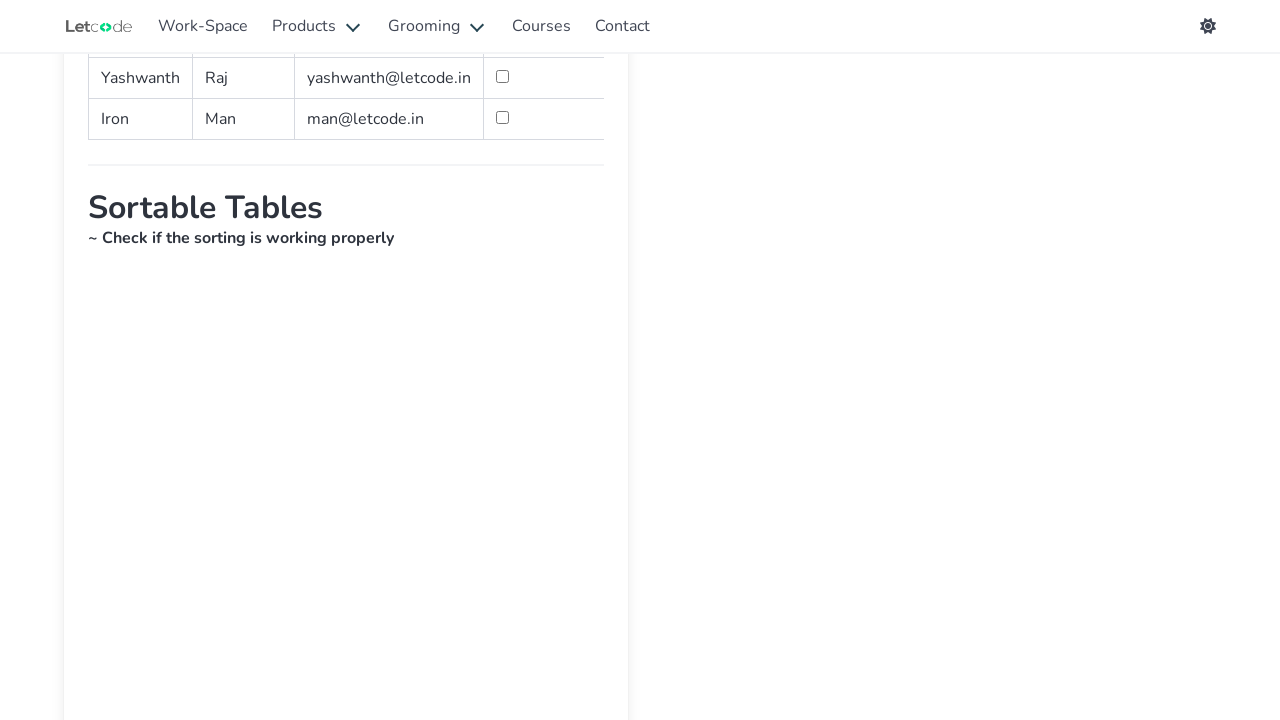

Printed table row count: 3
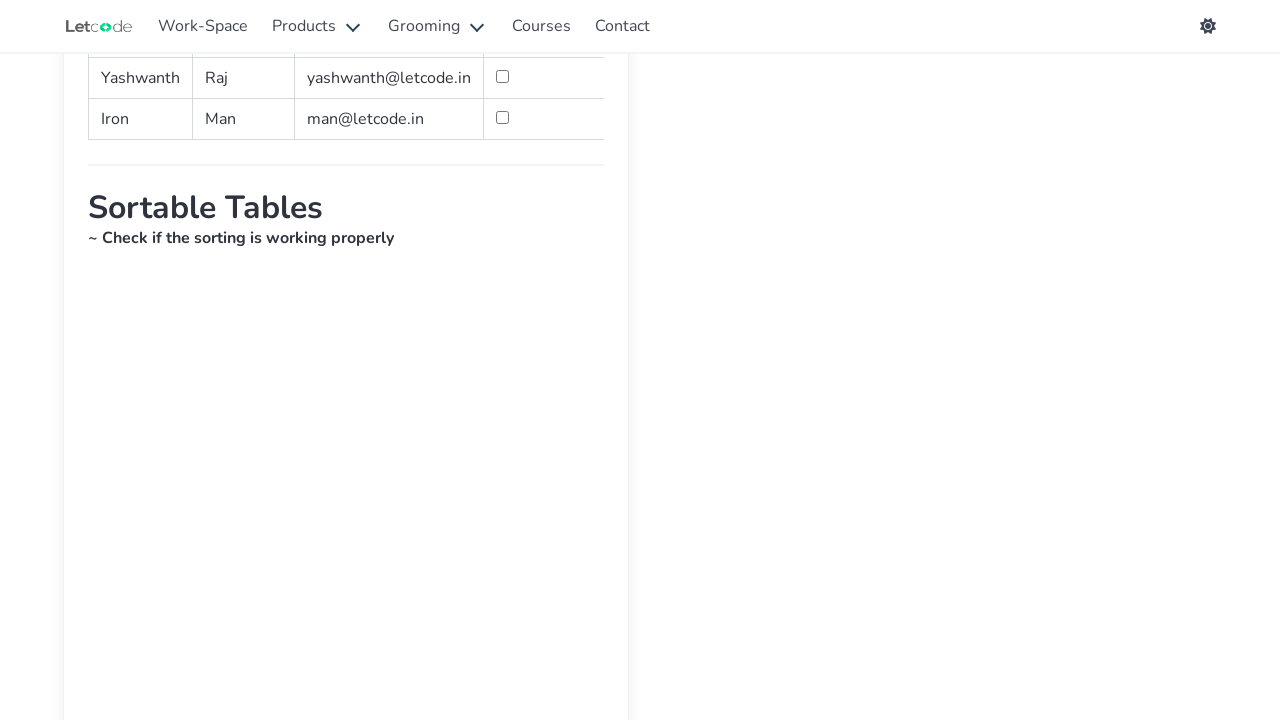

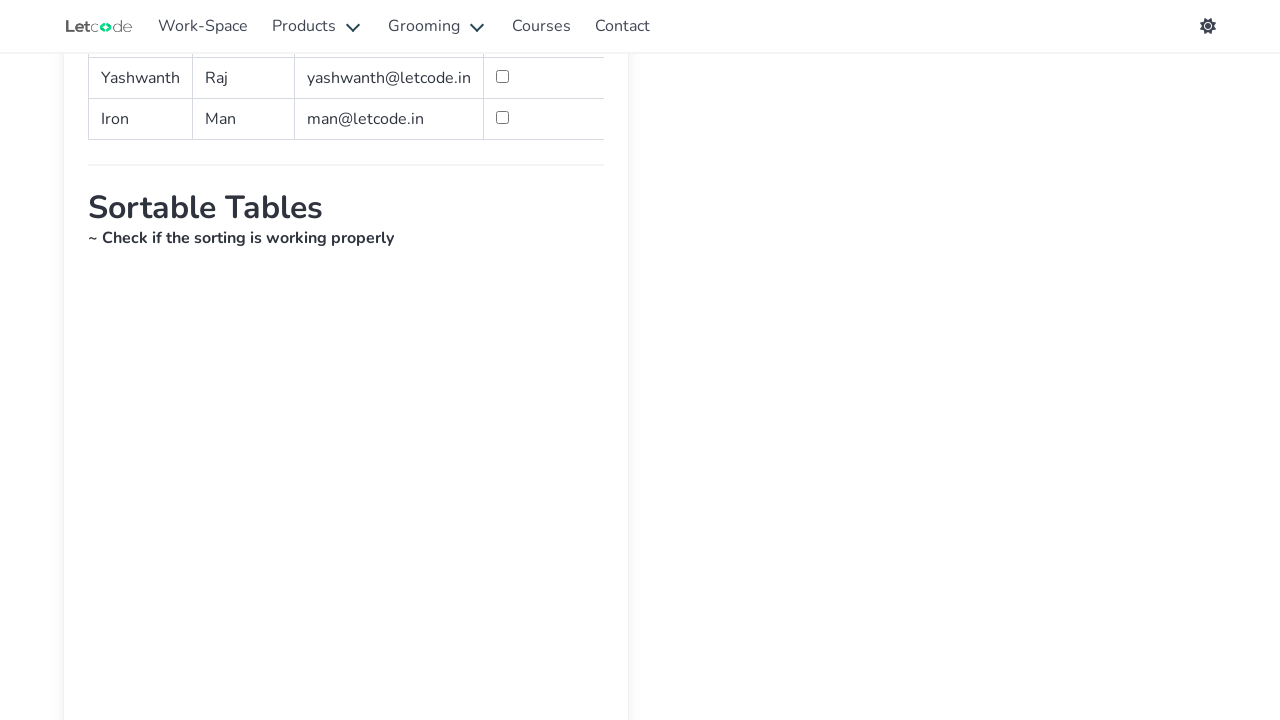